Tests the jQueryUI autocomplete widget by typing a partial search term, waiting for suggestions to appear, and selecting a specific value ("BASIC") from the dropdown list.

Starting URL: https://jqueryui.com/autocomplete/

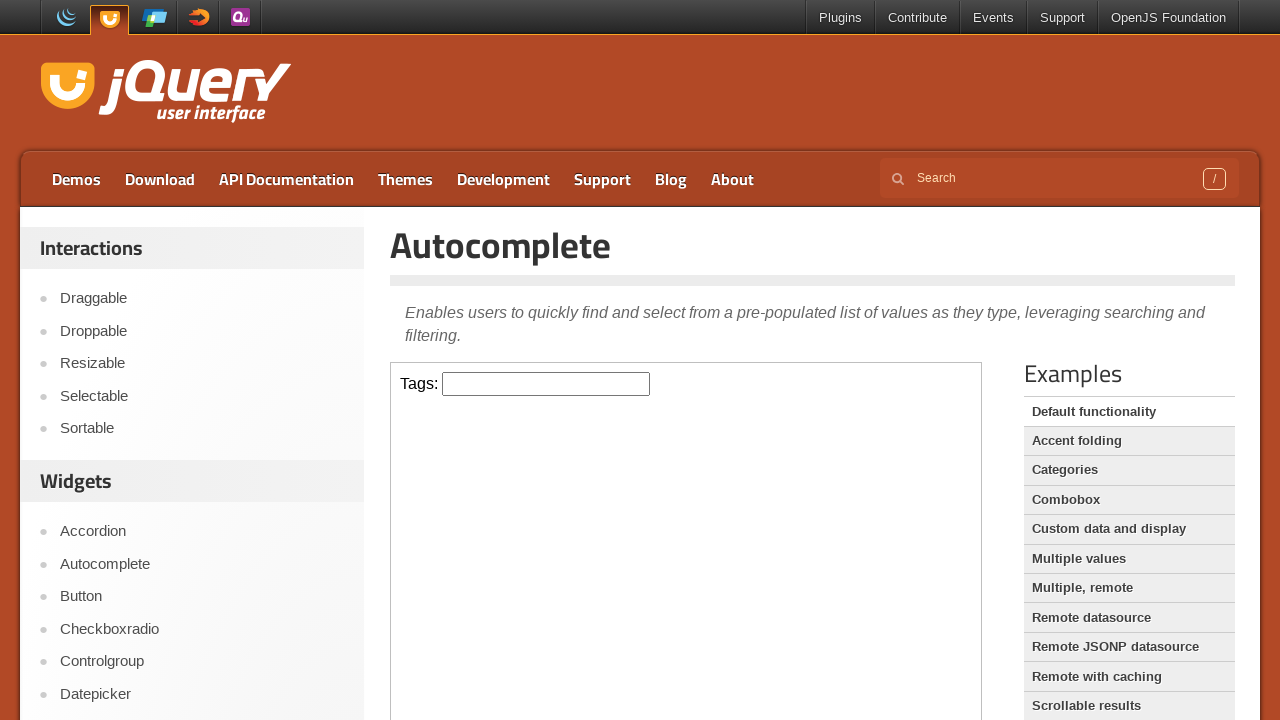

Located the demo iframe containing the autocomplete widget
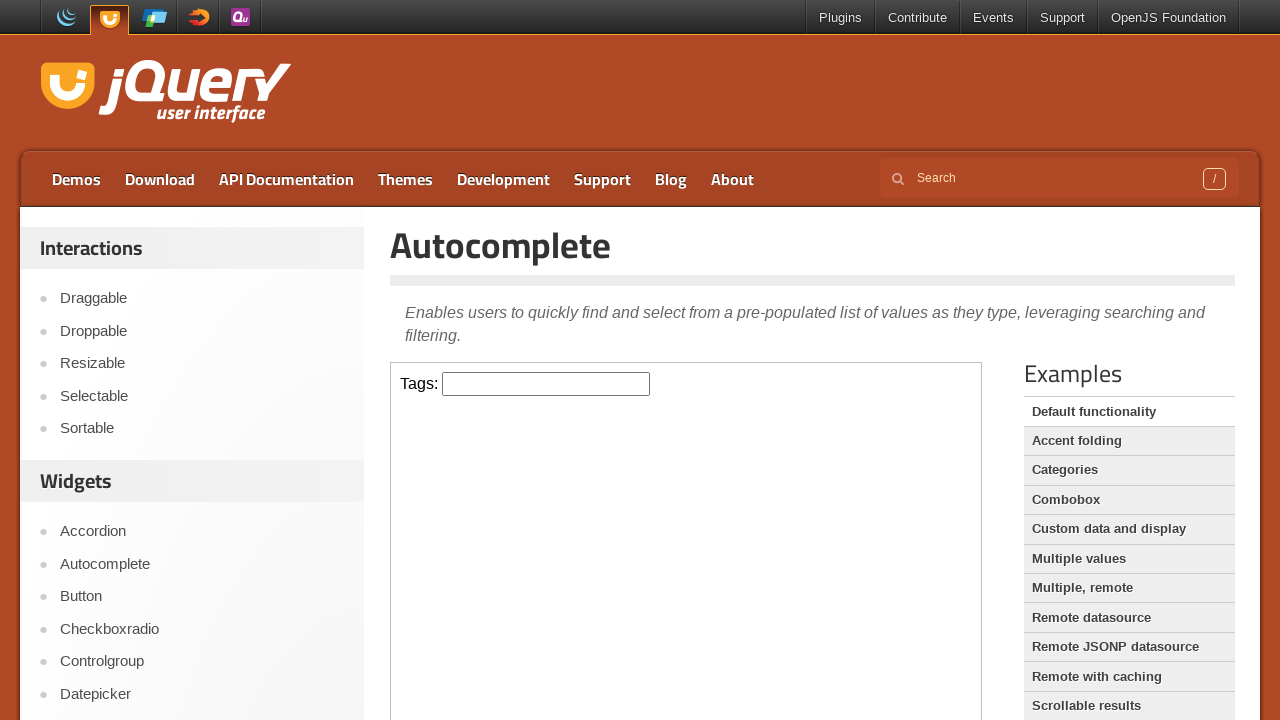

Typed 'as' into the autocomplete search field on .demo-frame >> internal:control=enter-frame >> #tags
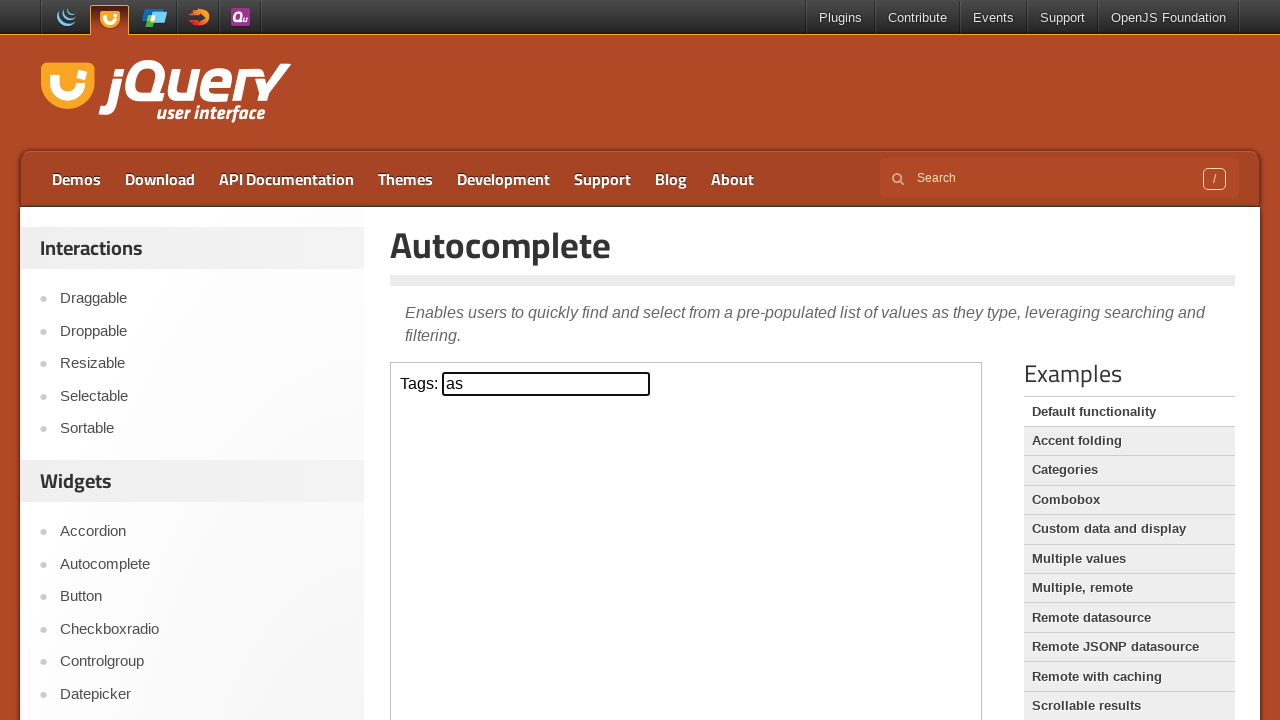

Autocomplete suggestions dropdown appeared
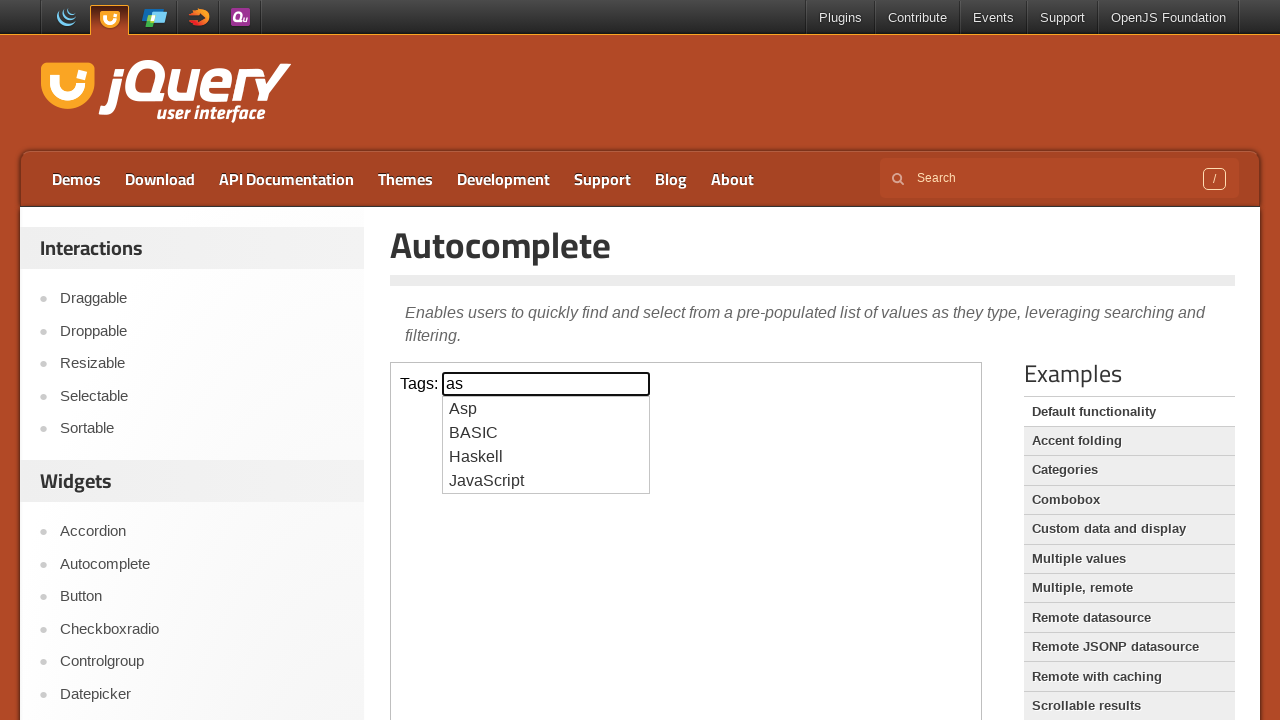

Located all suggestion items in the dropdown
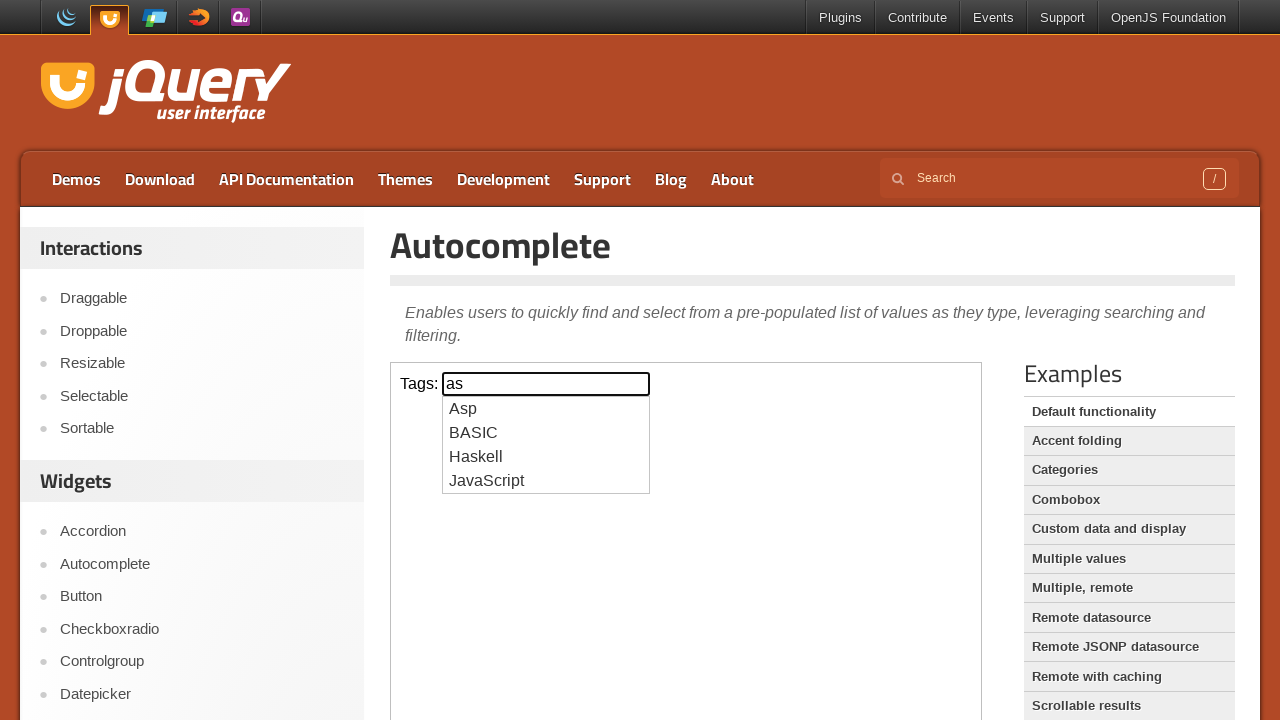

Found and clicked the 'BASIC' option from the autocomplete suggestions at (546, 433) on .demo-frame >> internal:control=enter-frame >> ul#ui-id-1 > li >> nth=1
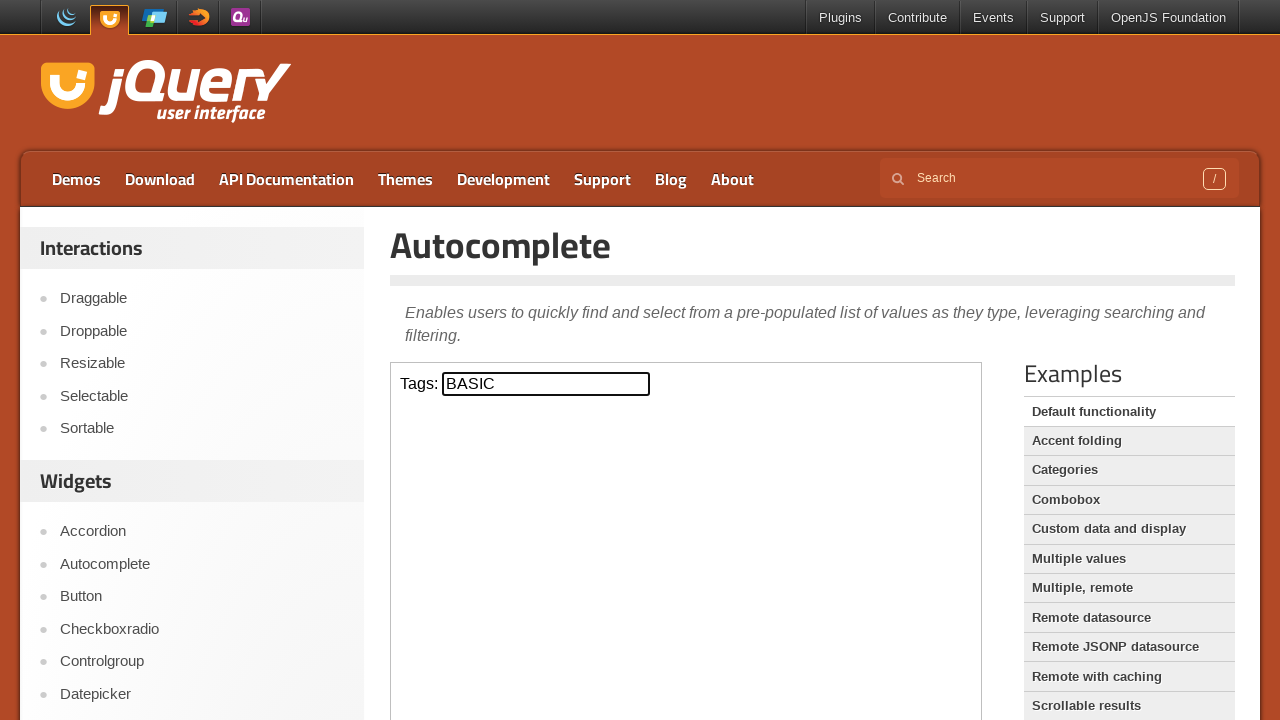

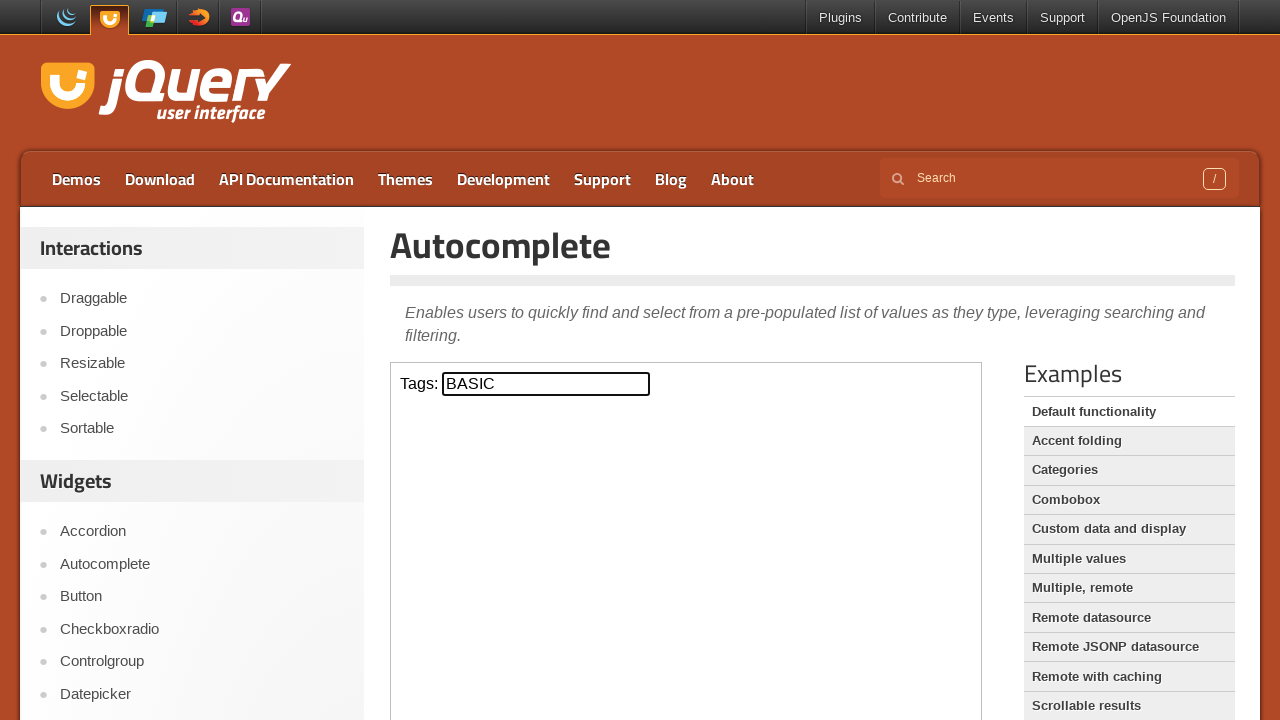